Tests new tab functionality by clicking a button that opens a new tab and verifying content in the new tab

Starting URL: https://www.qa-practice.com/elements/new_tab/button

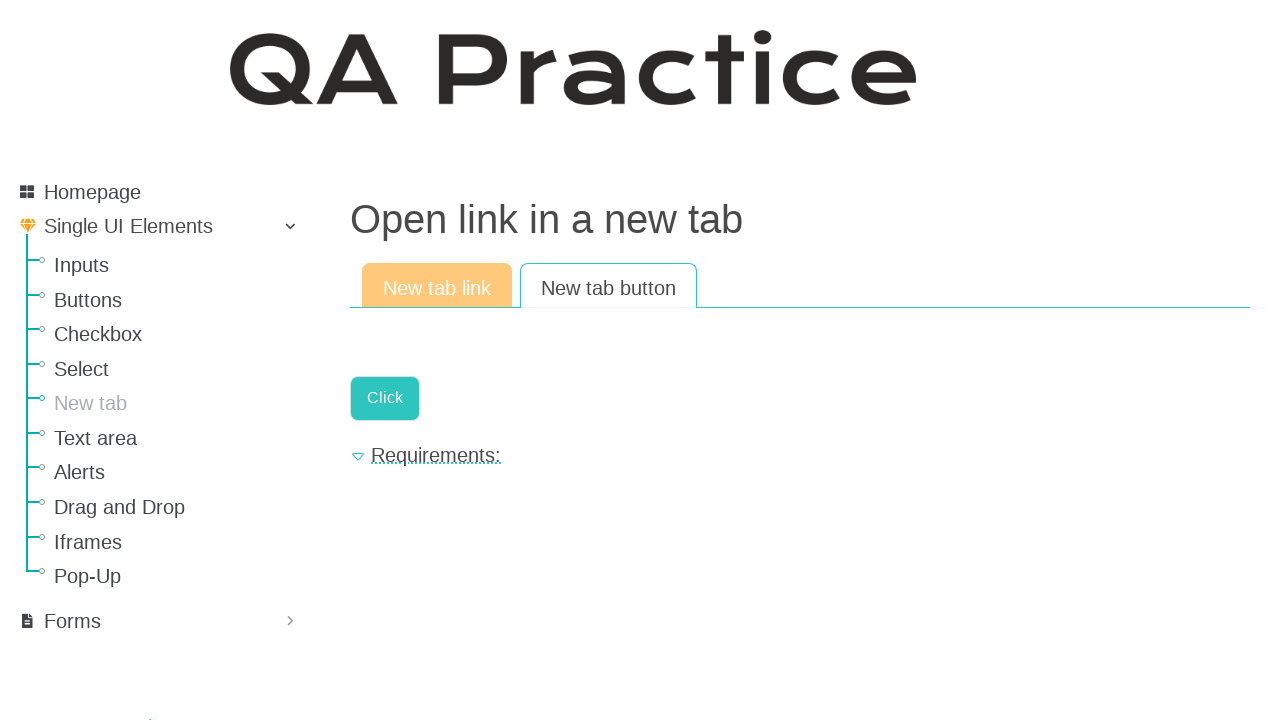

Clicked button to open new tab at (385, 398) on .a-button
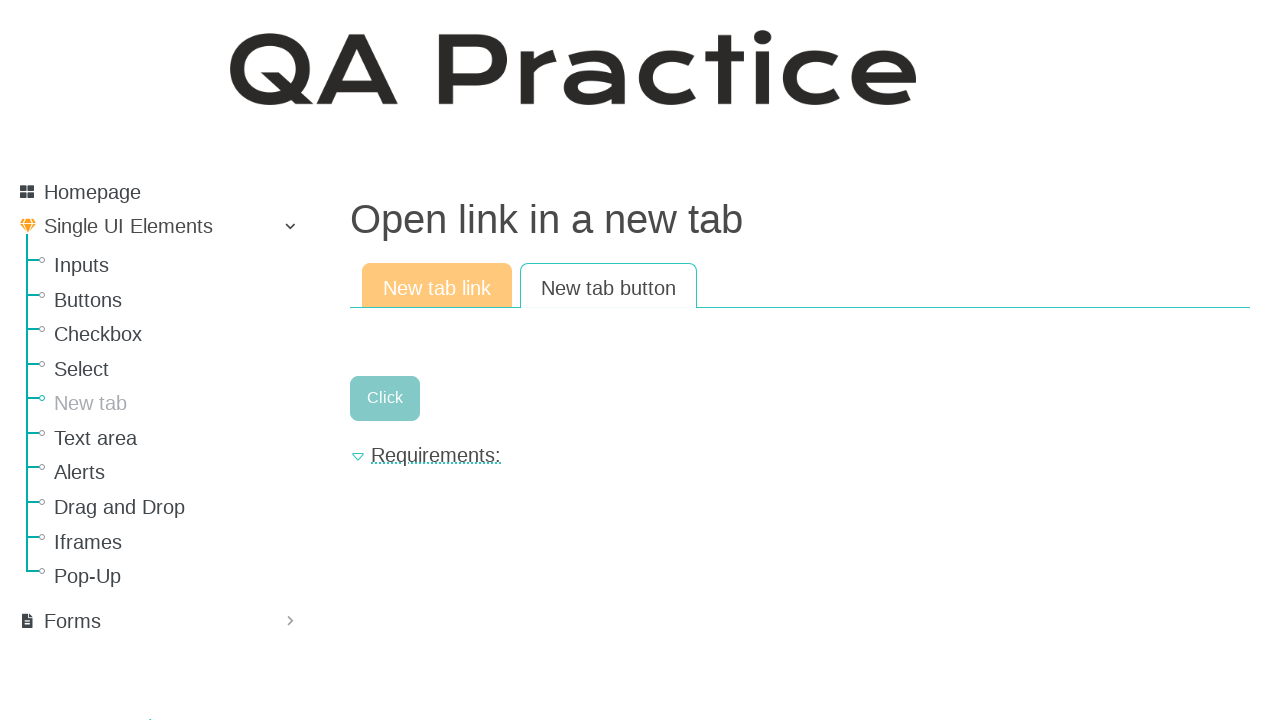

New tab opened and captured
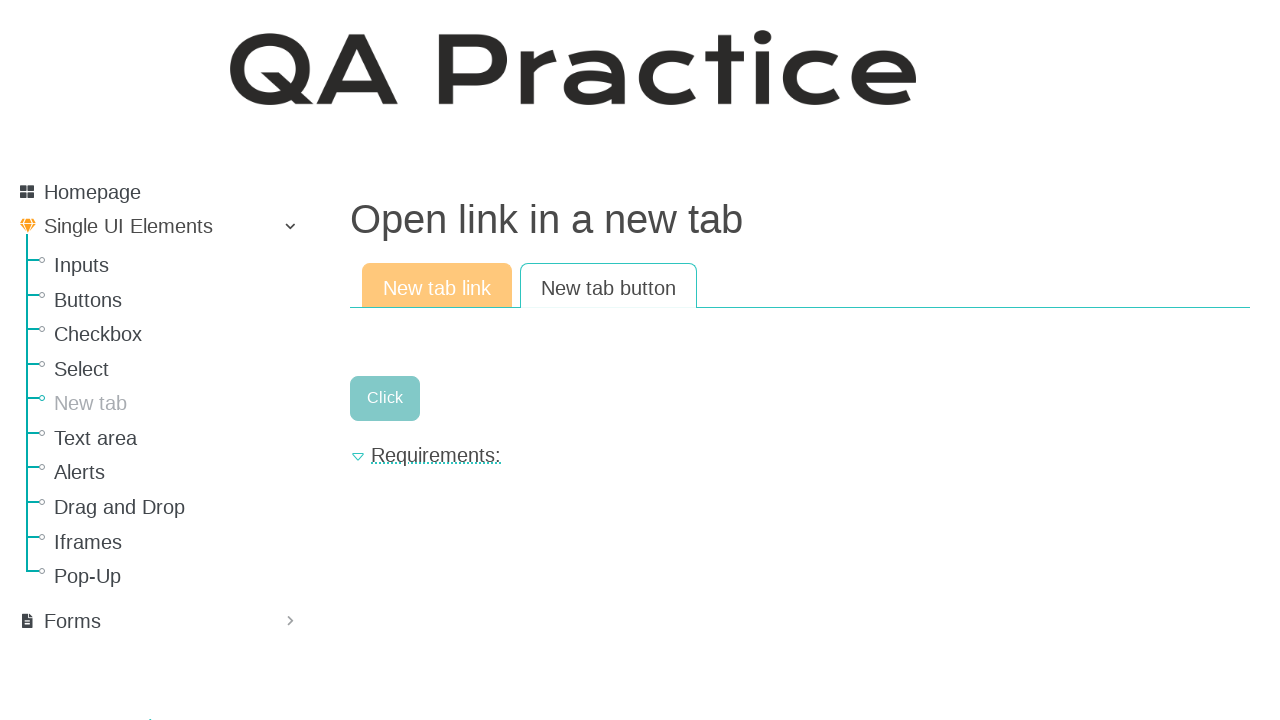

Waited for result text element to load in new tab
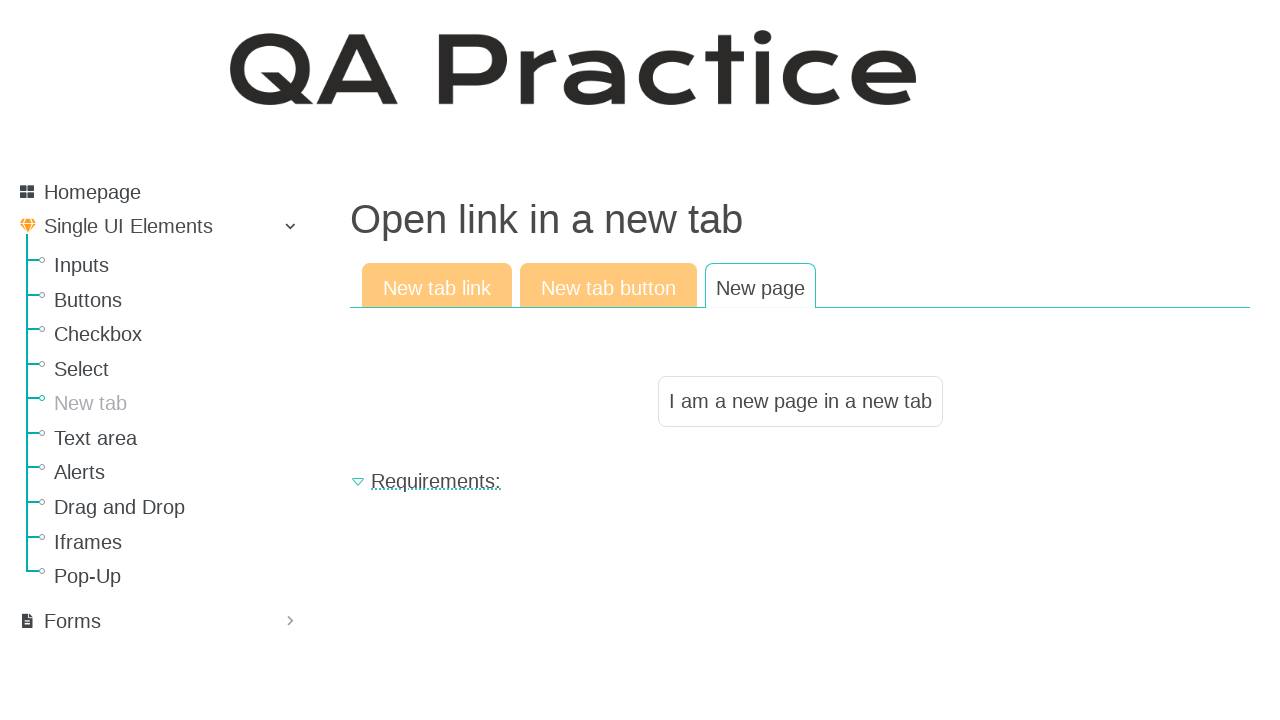

Retrieved result text from new tab
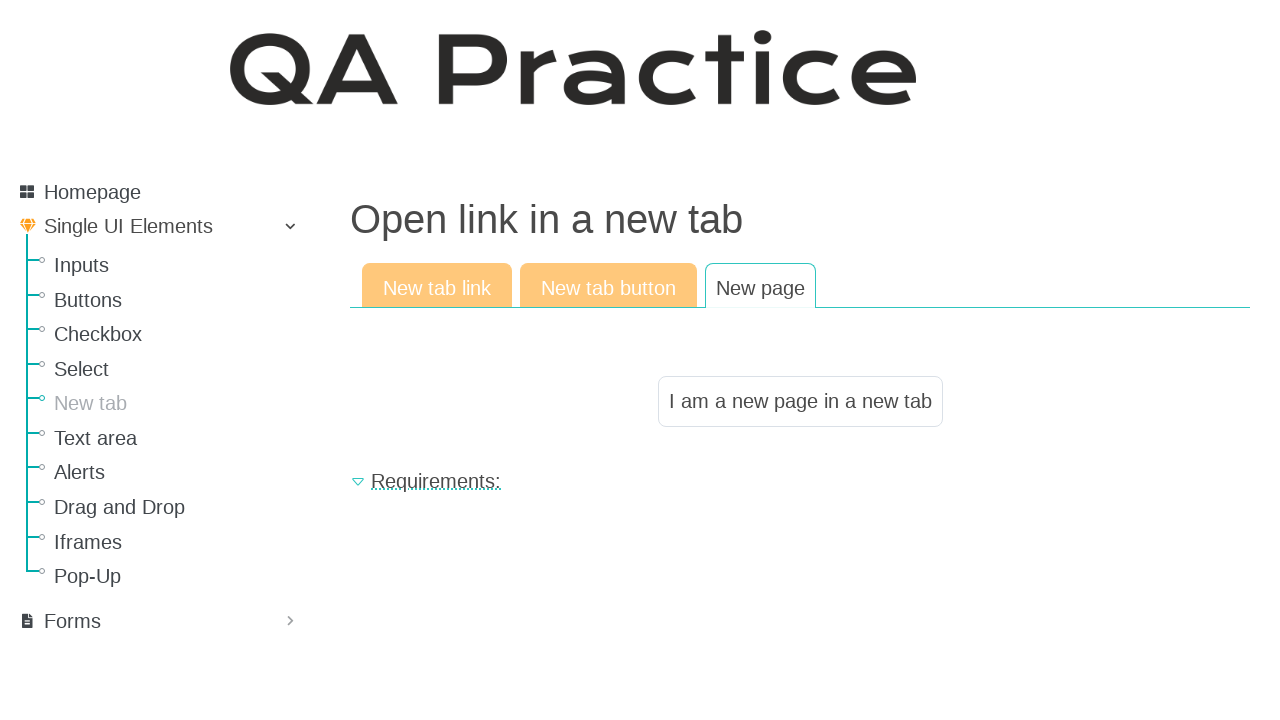

Verified result text matches expected content: 'I am a new page in a new tab'
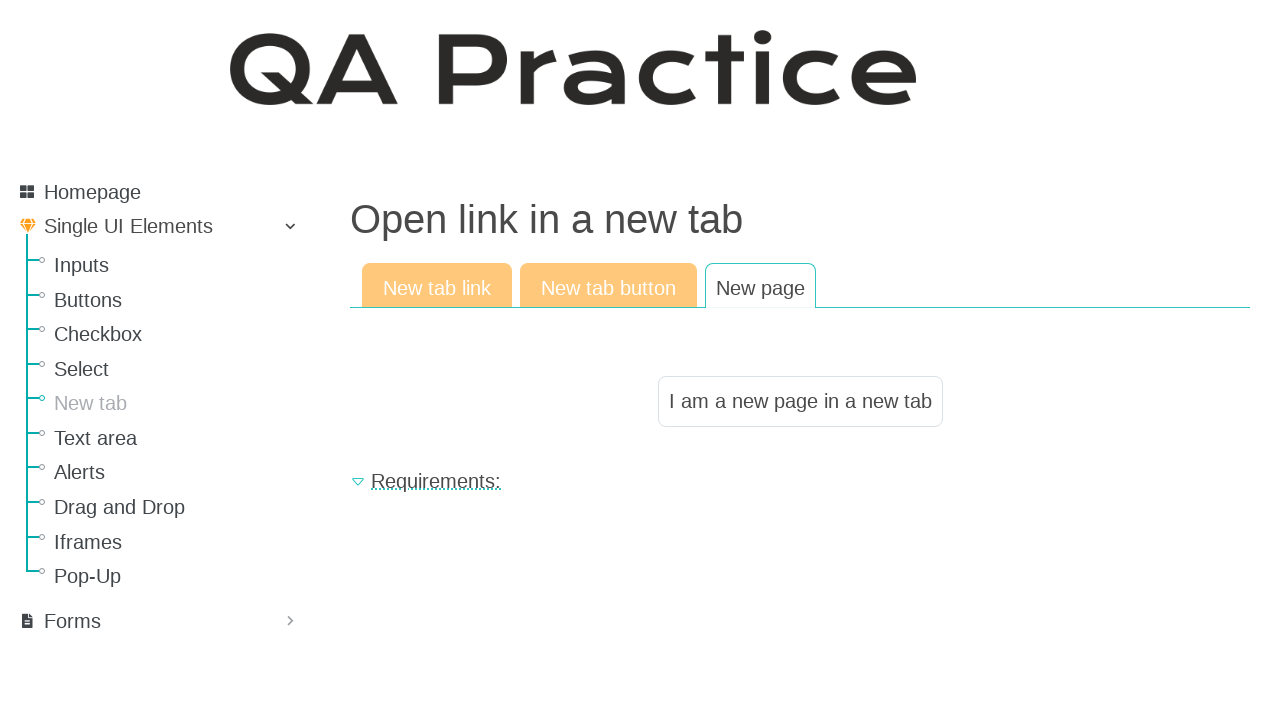

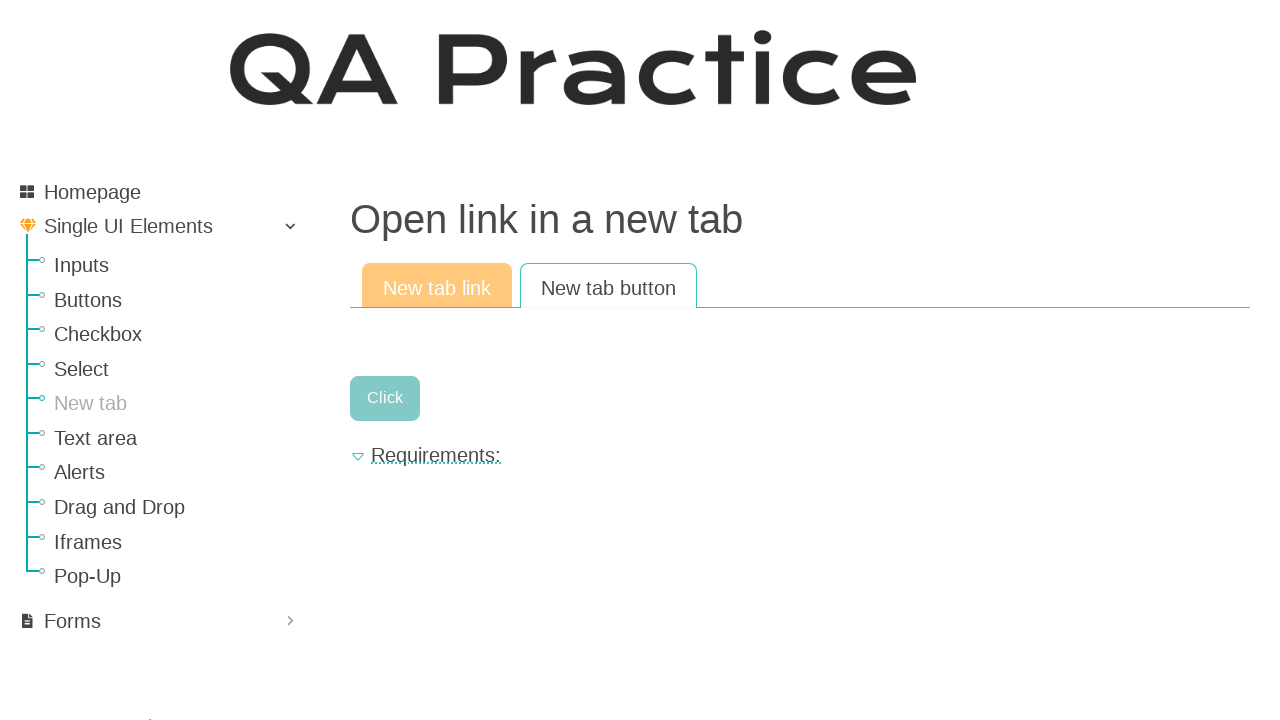